Tests getting the first selected option in the dropdown and then selecting a different option

Starting URL: https://the-internet.herokuapp.com/dropdown

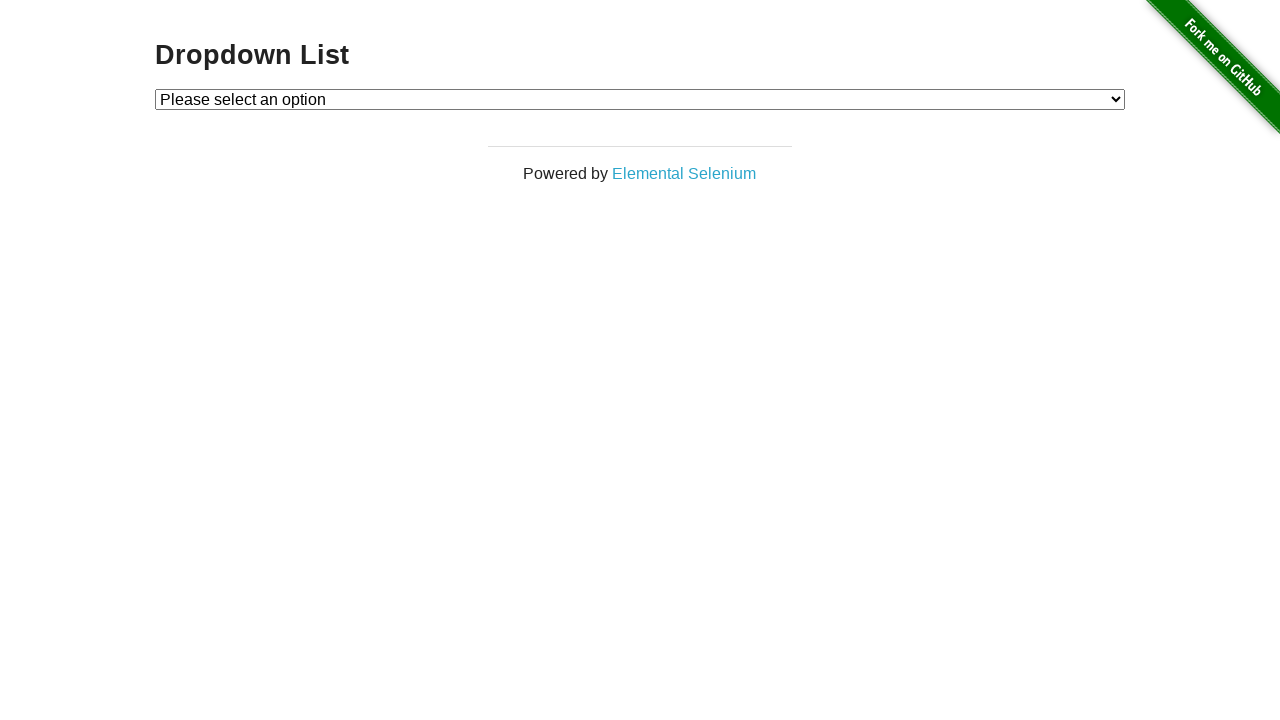

Waited for dropdown element to load
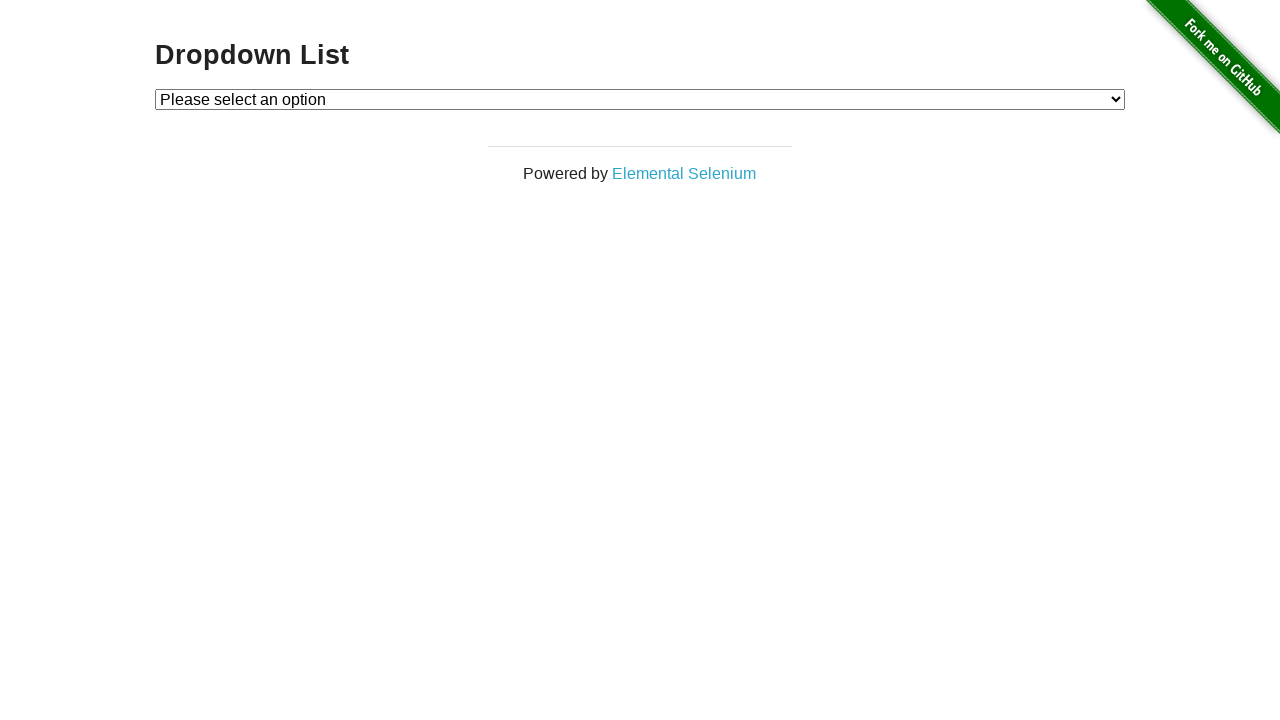

Selected 'Option 2' from dropdown on #dropdown
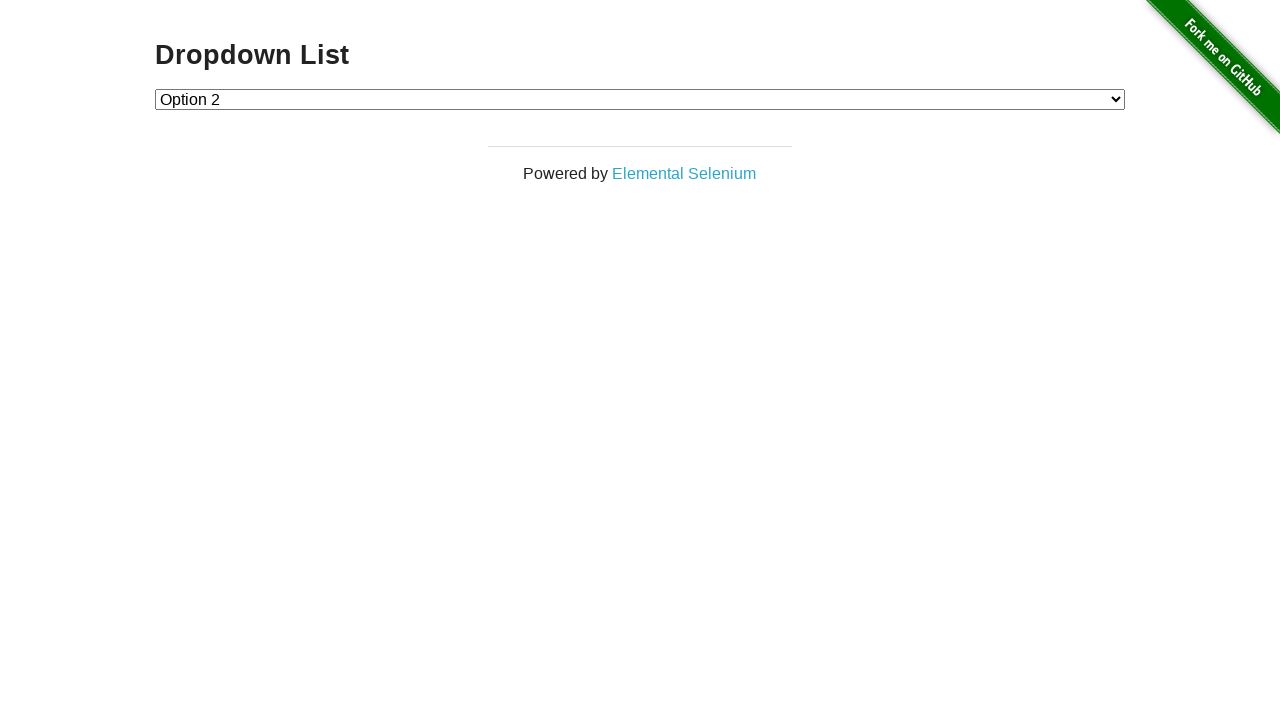

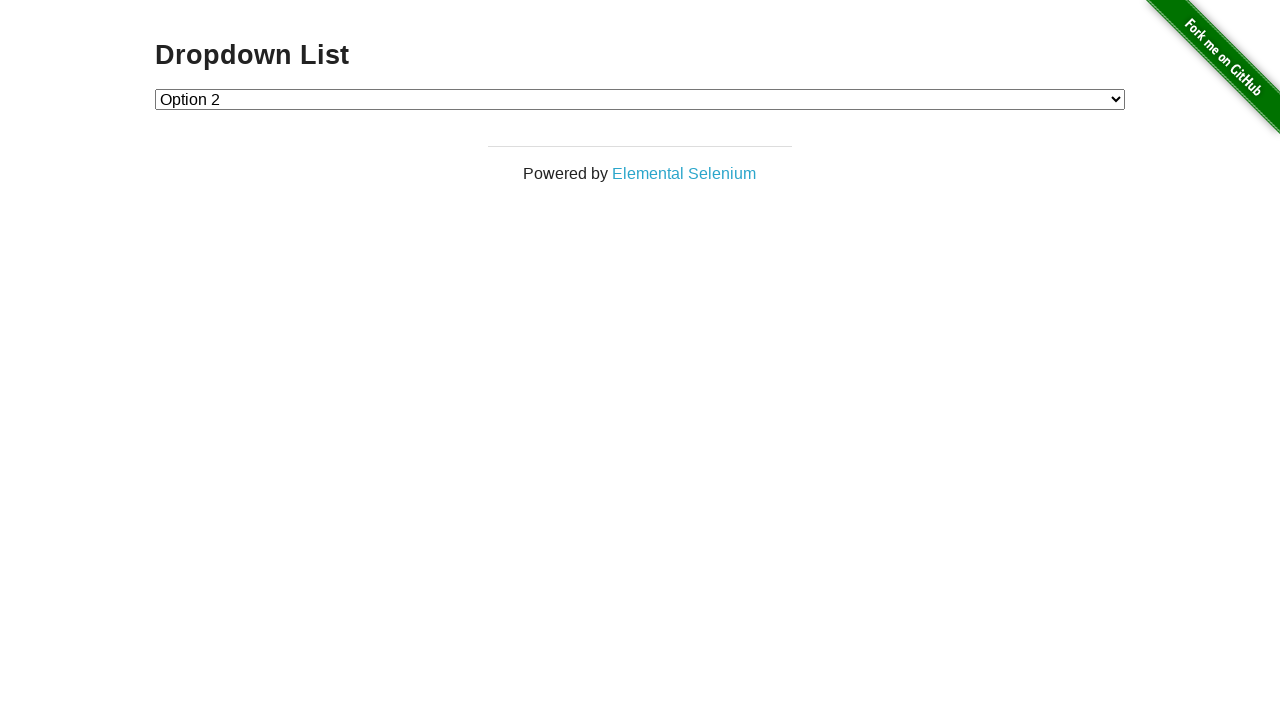